Tests filling out the complete form, submitting, clicking No to go back, and verifying all previously entered values are retained in the form fields.

Starting URL: https://kristinek.github.io/site/tasks/provide_feedback

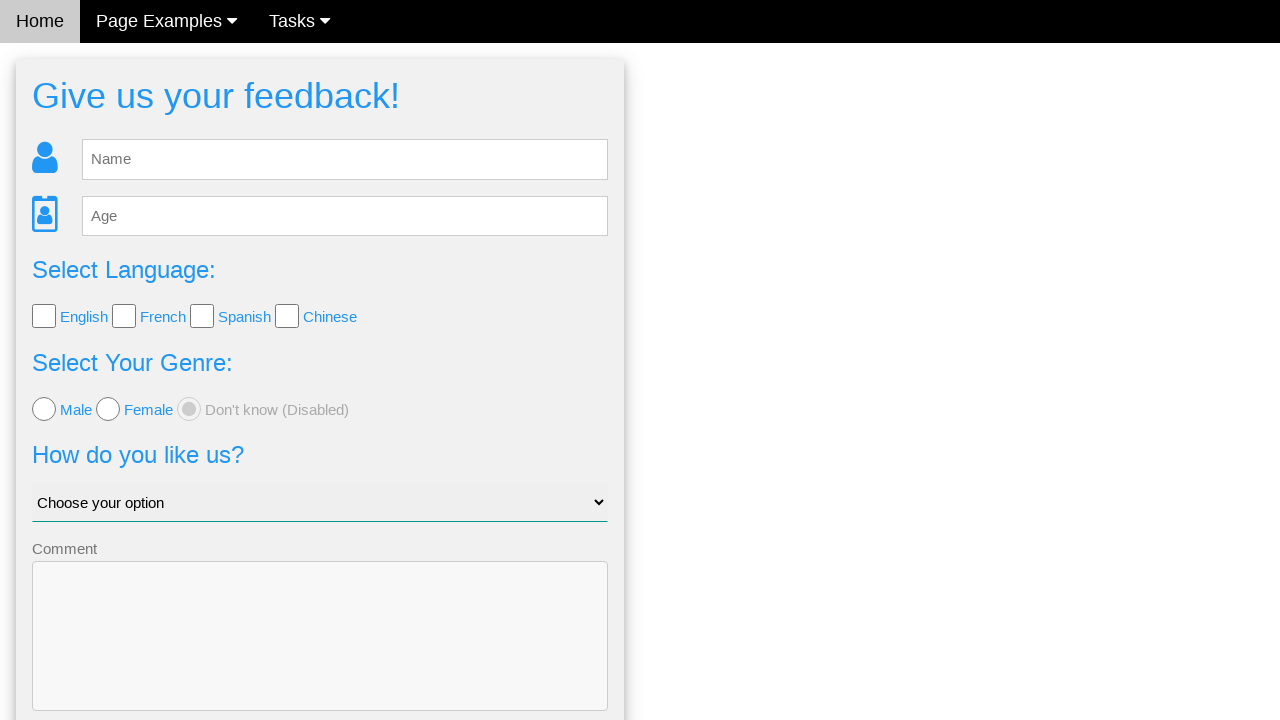

Filled name field with 'Jordan' on #fb_name
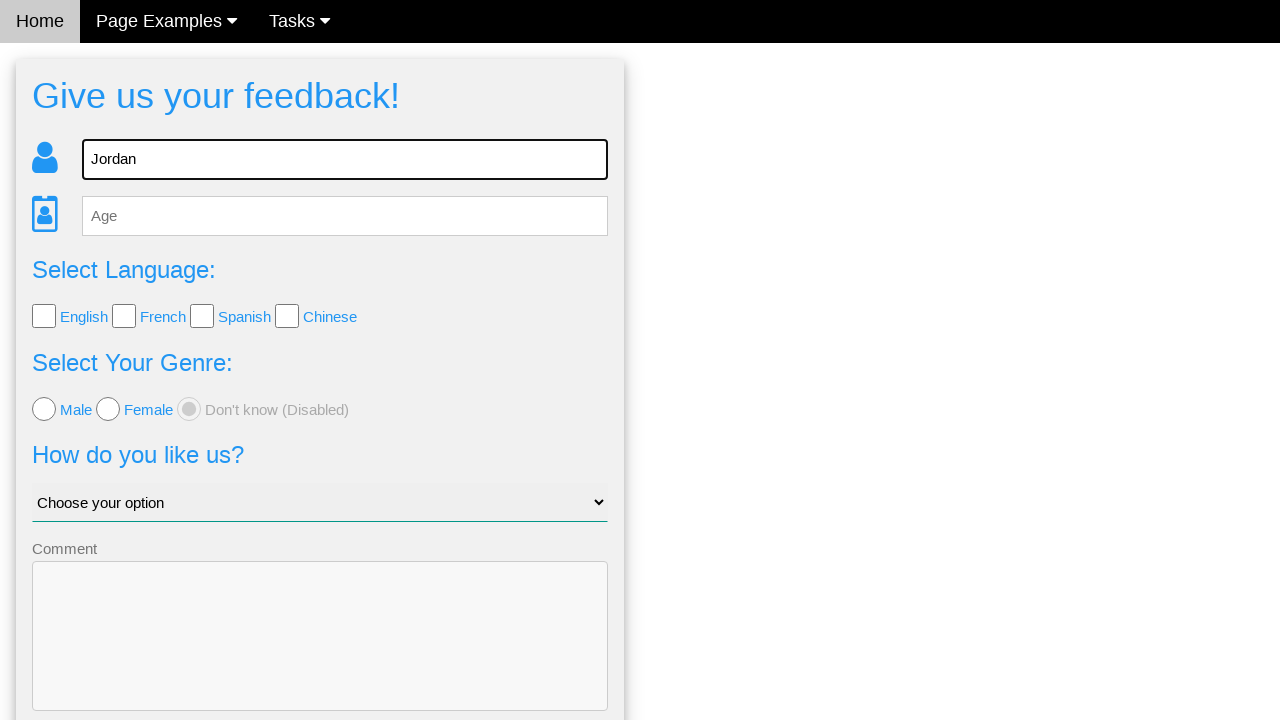

Filled age field with '42' on #fb_age
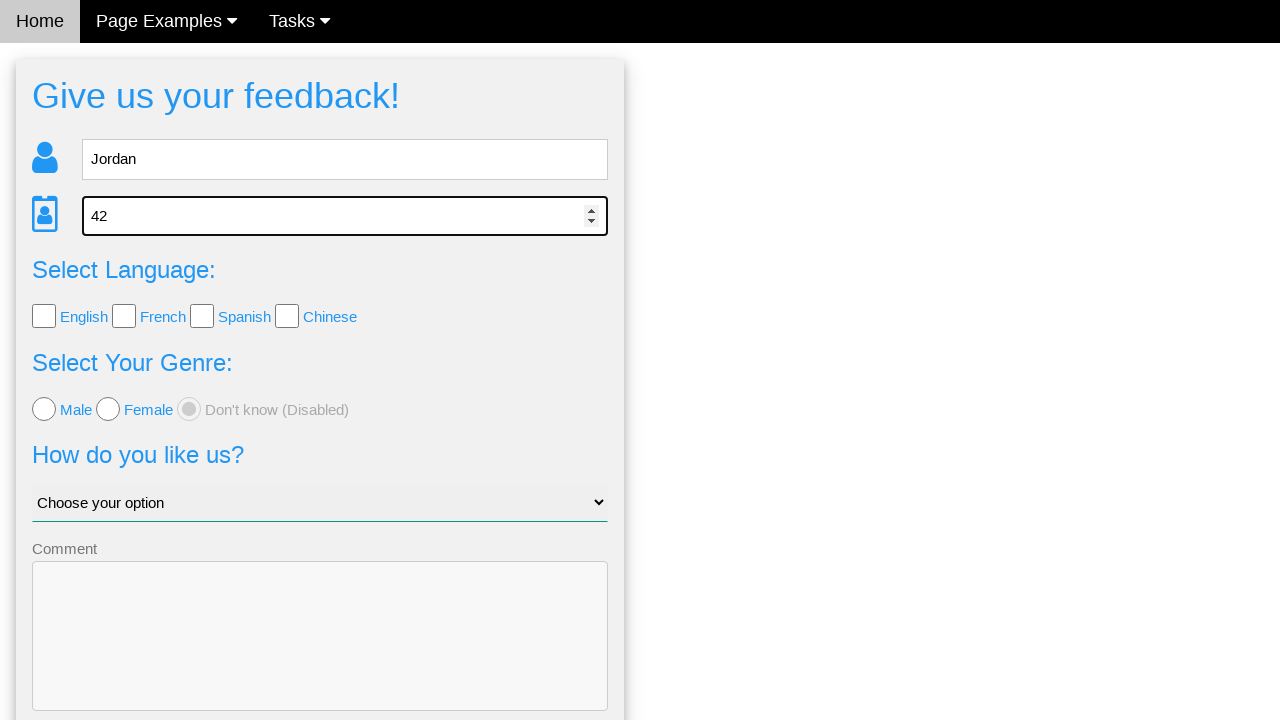

Checked English language checkbox at (44, 316) on .w3-check[type='checkbox'][value='English']
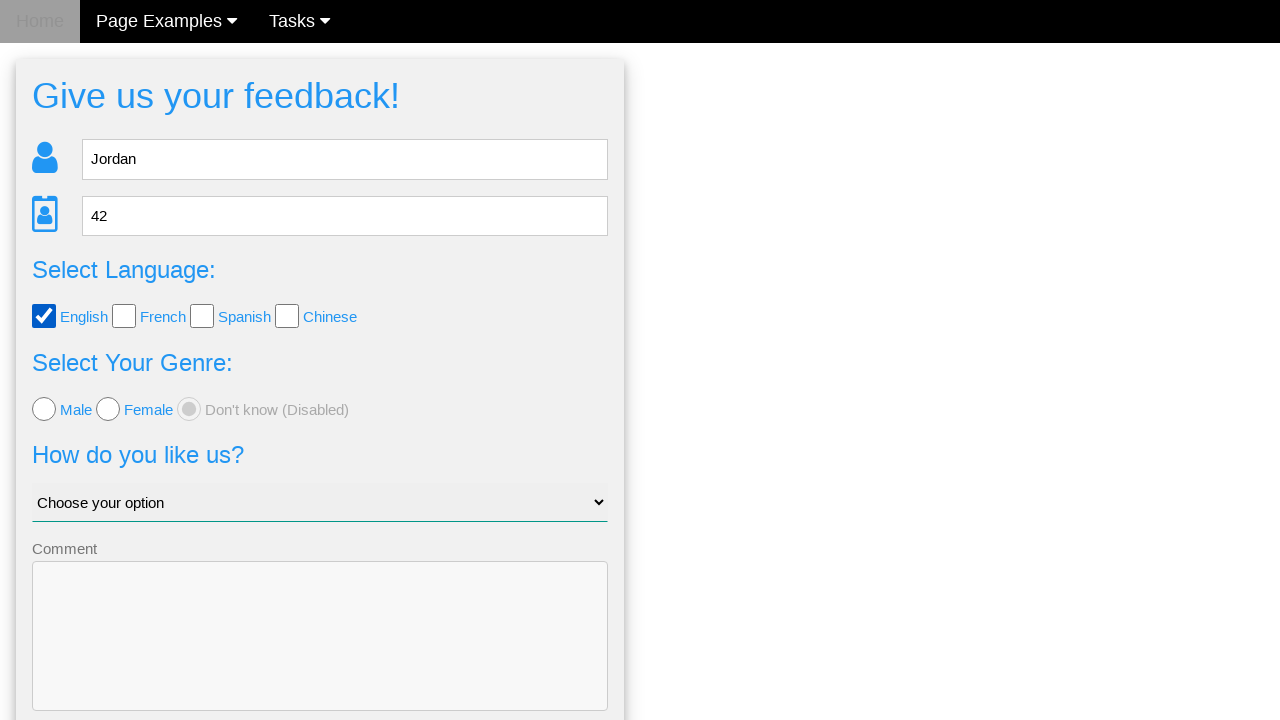

Selected female gender radio button at (108, 409) on .w3-radio[type='radio'][value='female']
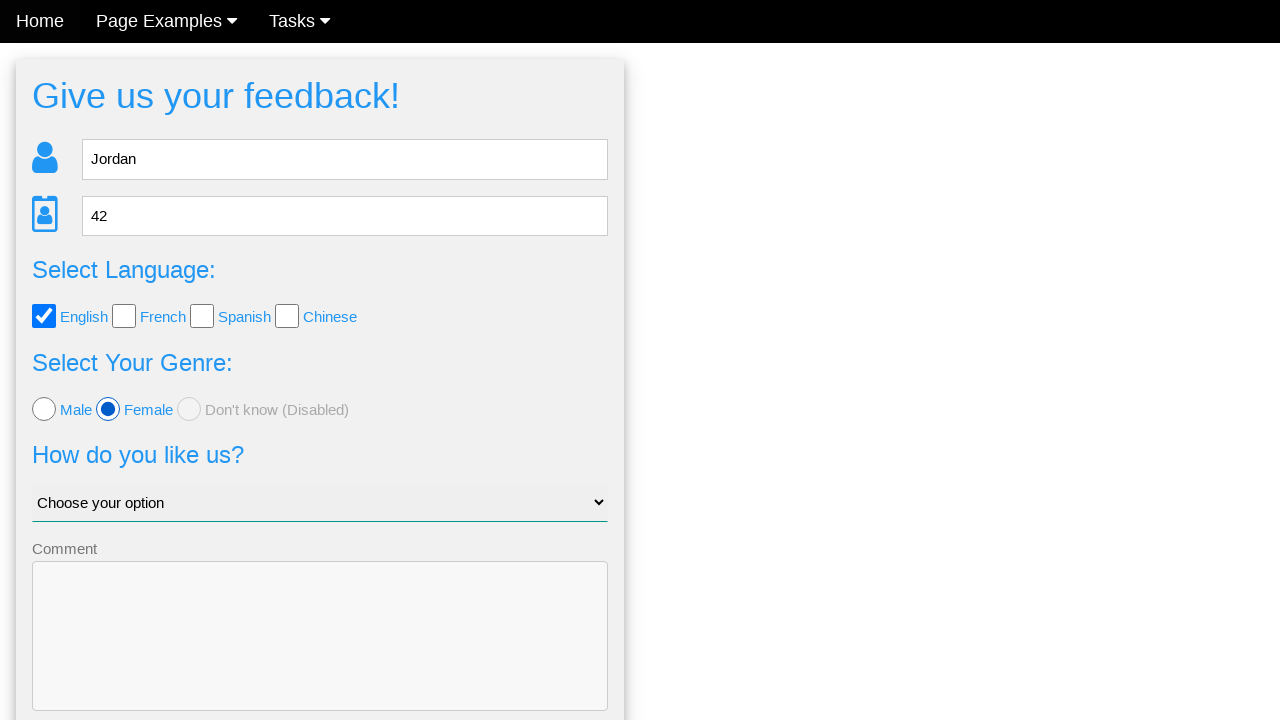

Selected 'Good' from dropdown on #like_us
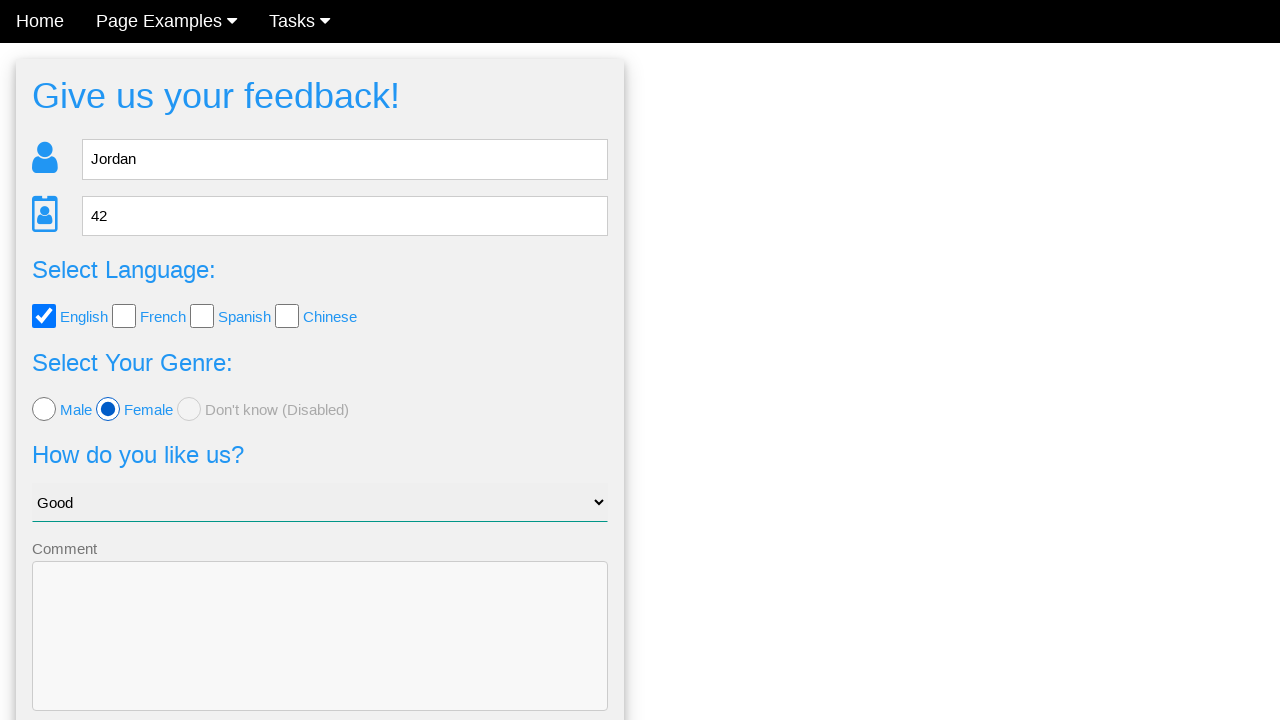

Filled comment field with 'Automation is wonderful!' on textarea[name='comment']
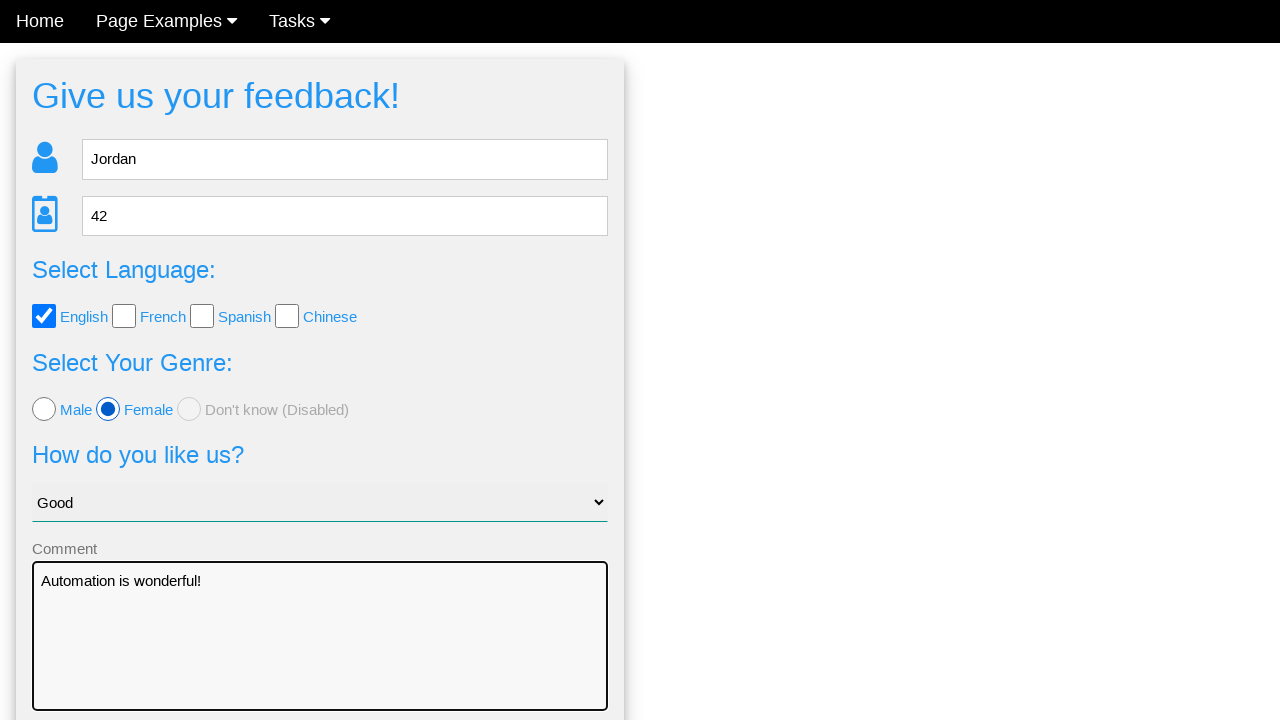

Clicked Send button to submit form at (320, 656) on button[type='submit']
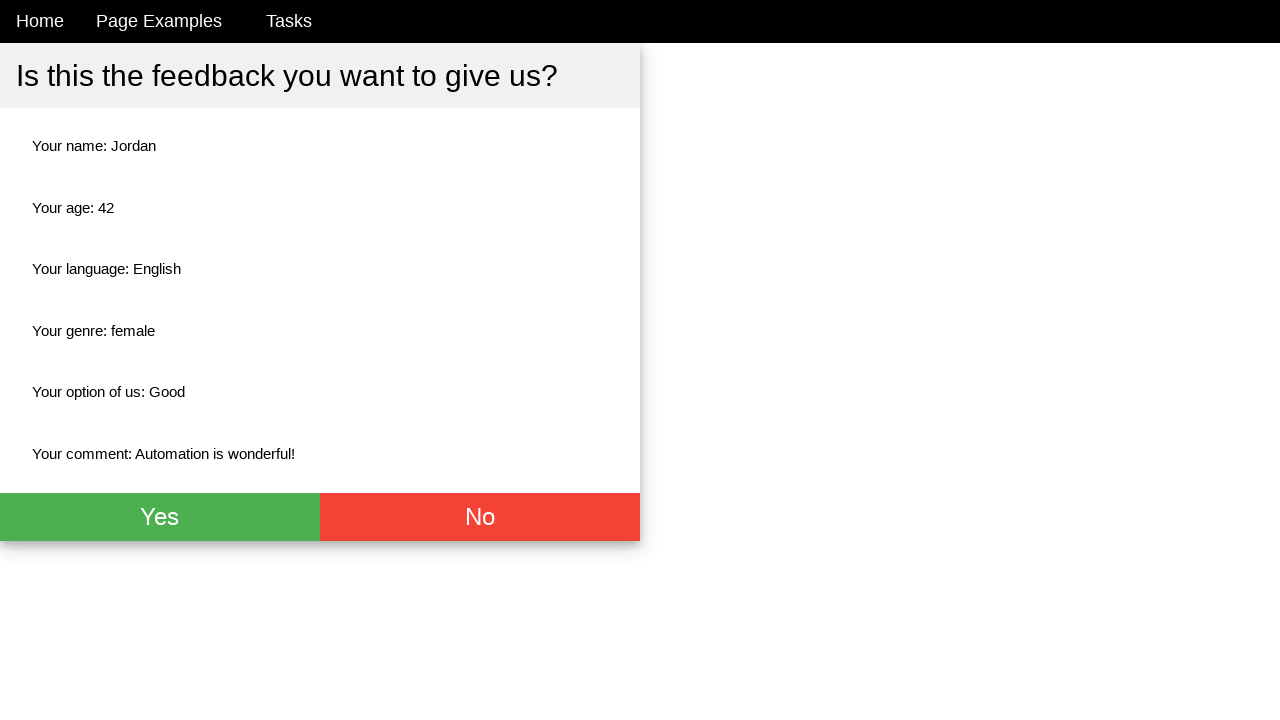

Confirmation page loaded
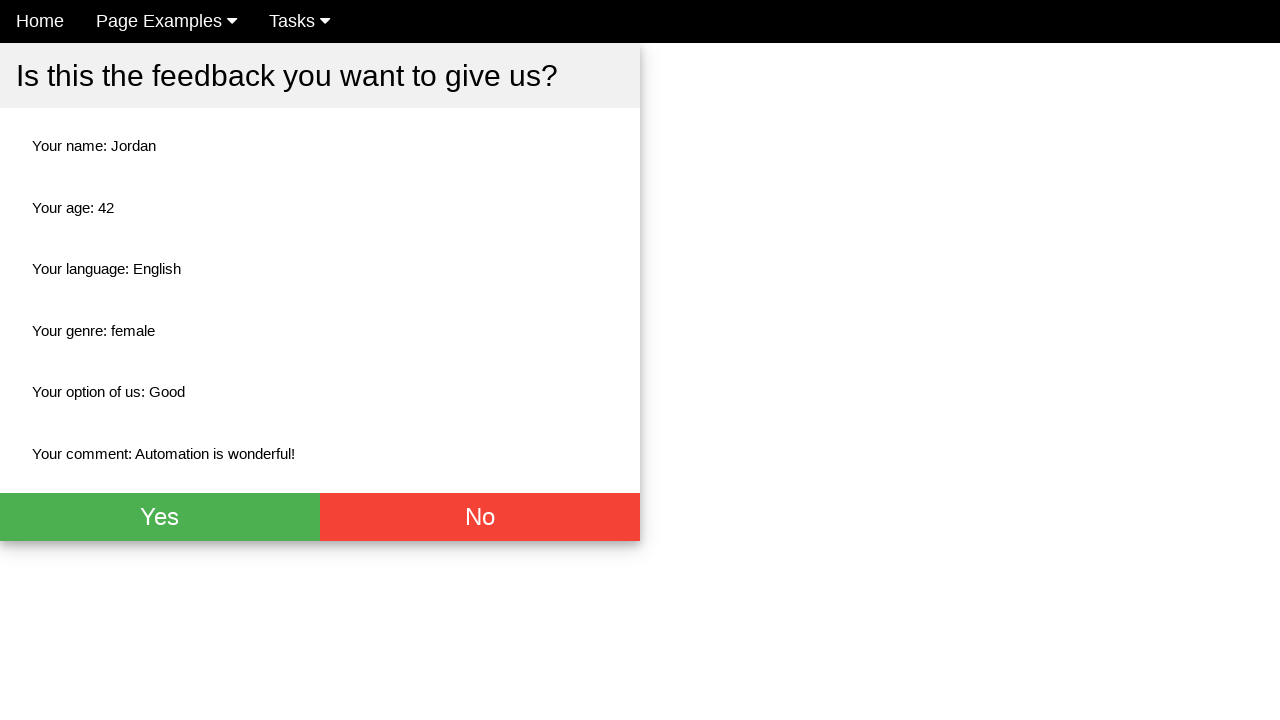

Clicked No button to return to form at (480, 517) on .w3-red
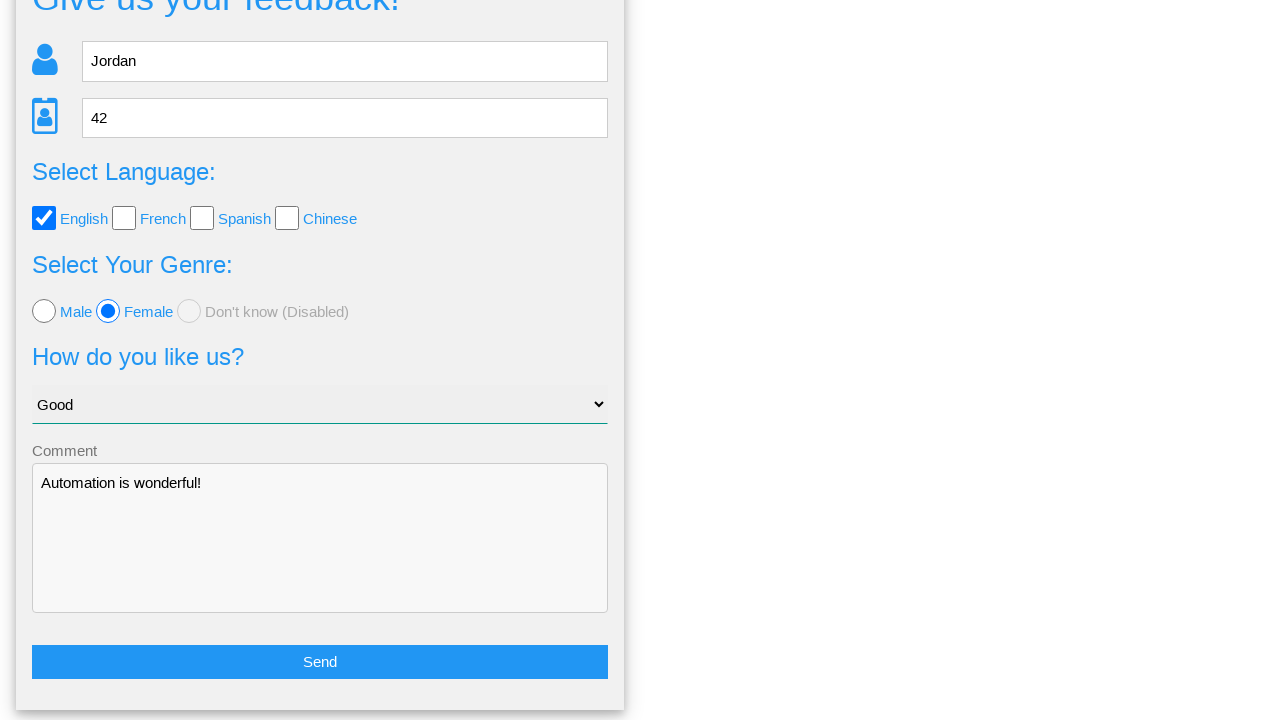

Form reloaded and name field is visible
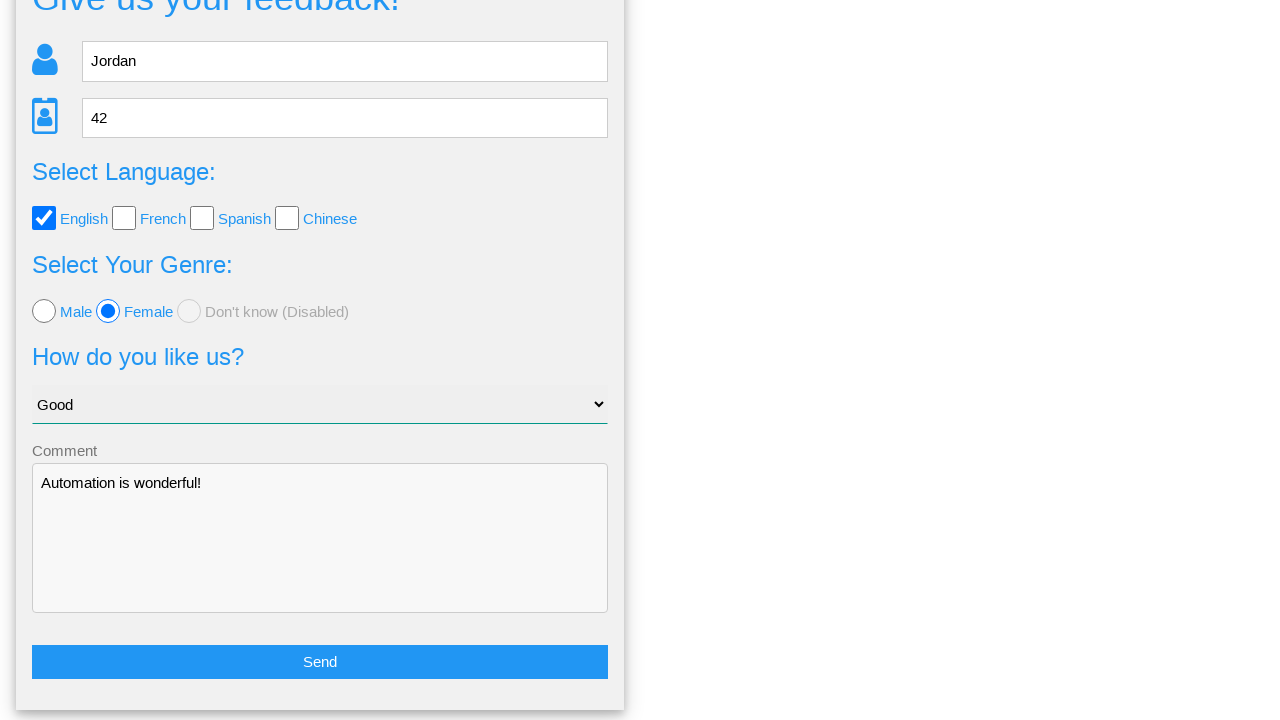

Waited 200ms for form to fully render
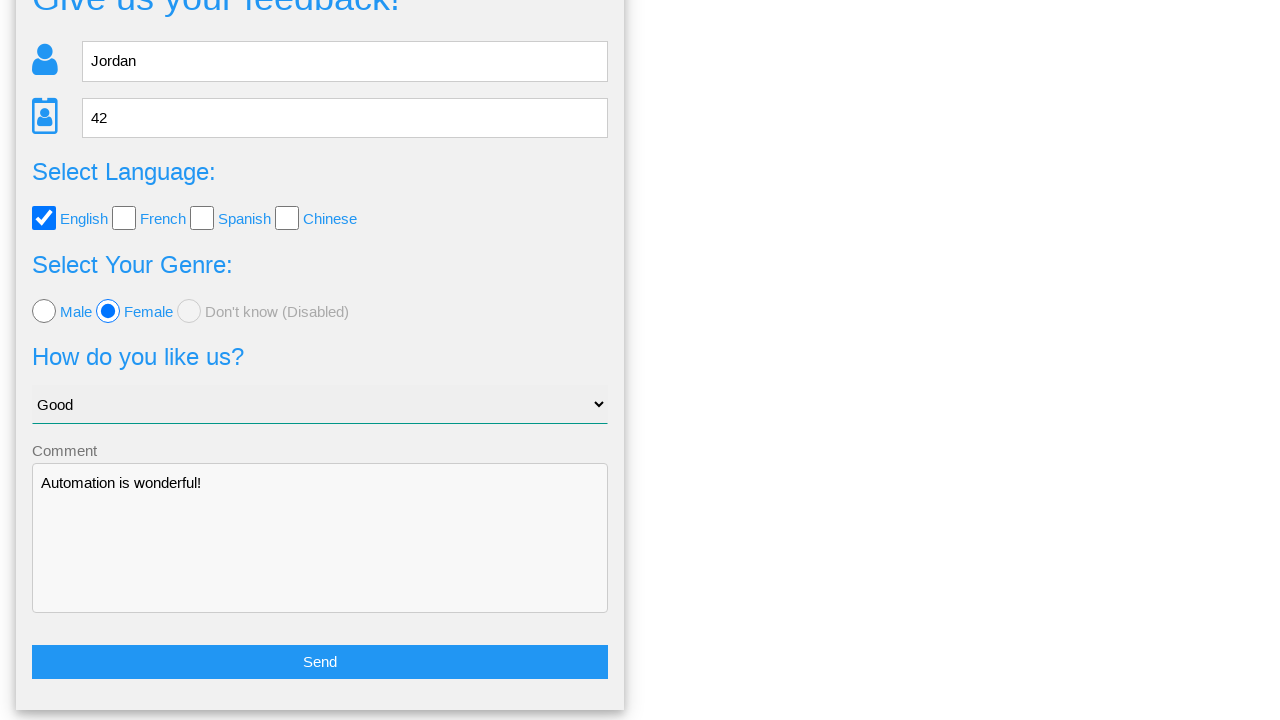

Verified name field retained value 'Jordan'
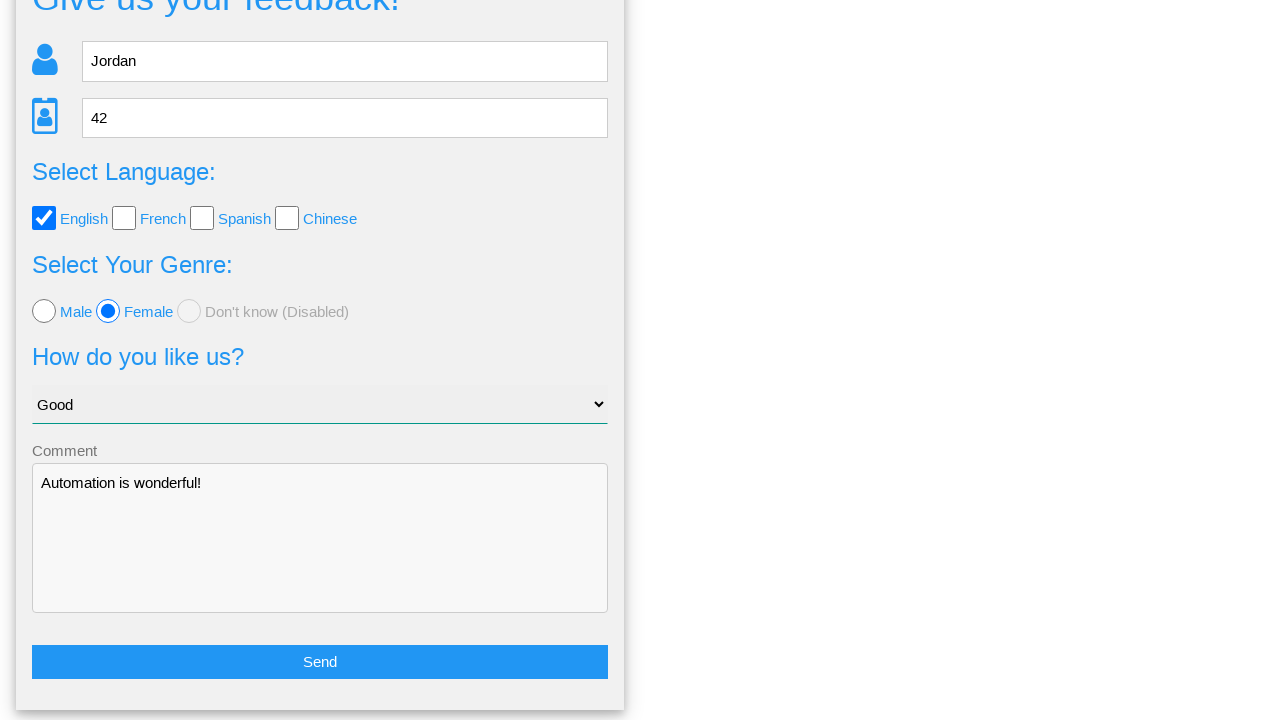

Verified age field retained value '42'
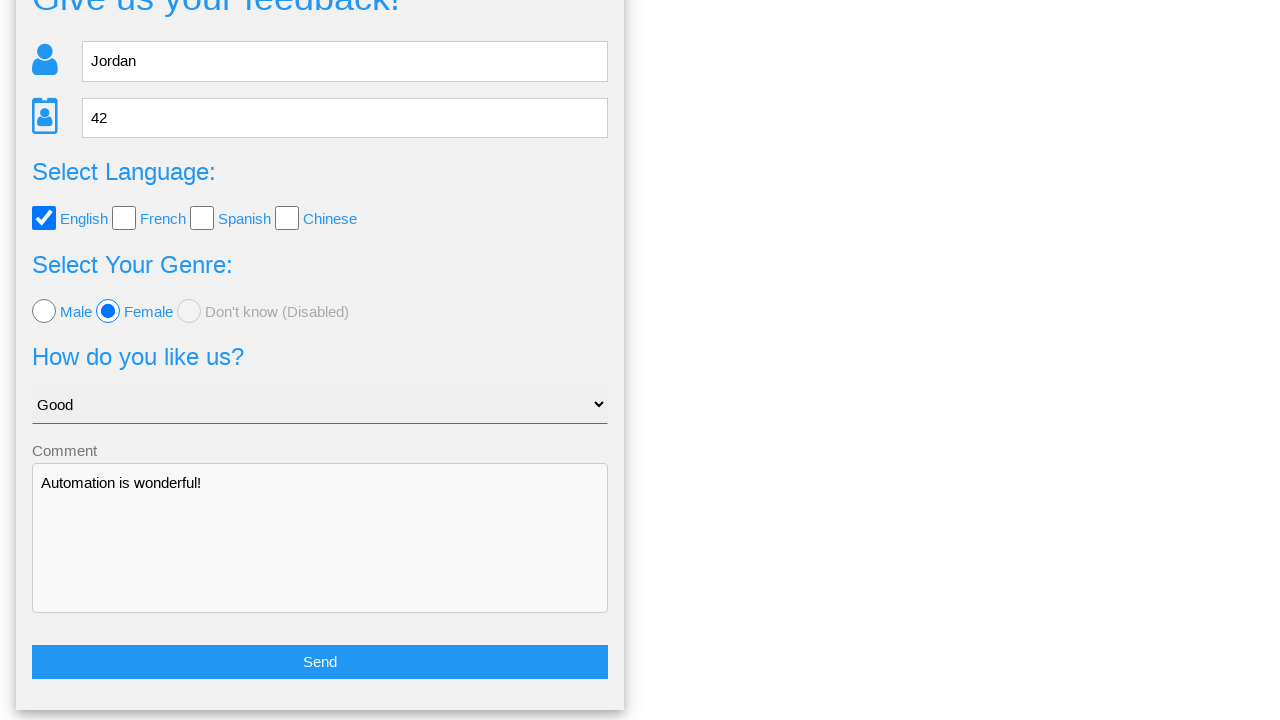

Verified English language checkbox is still checked
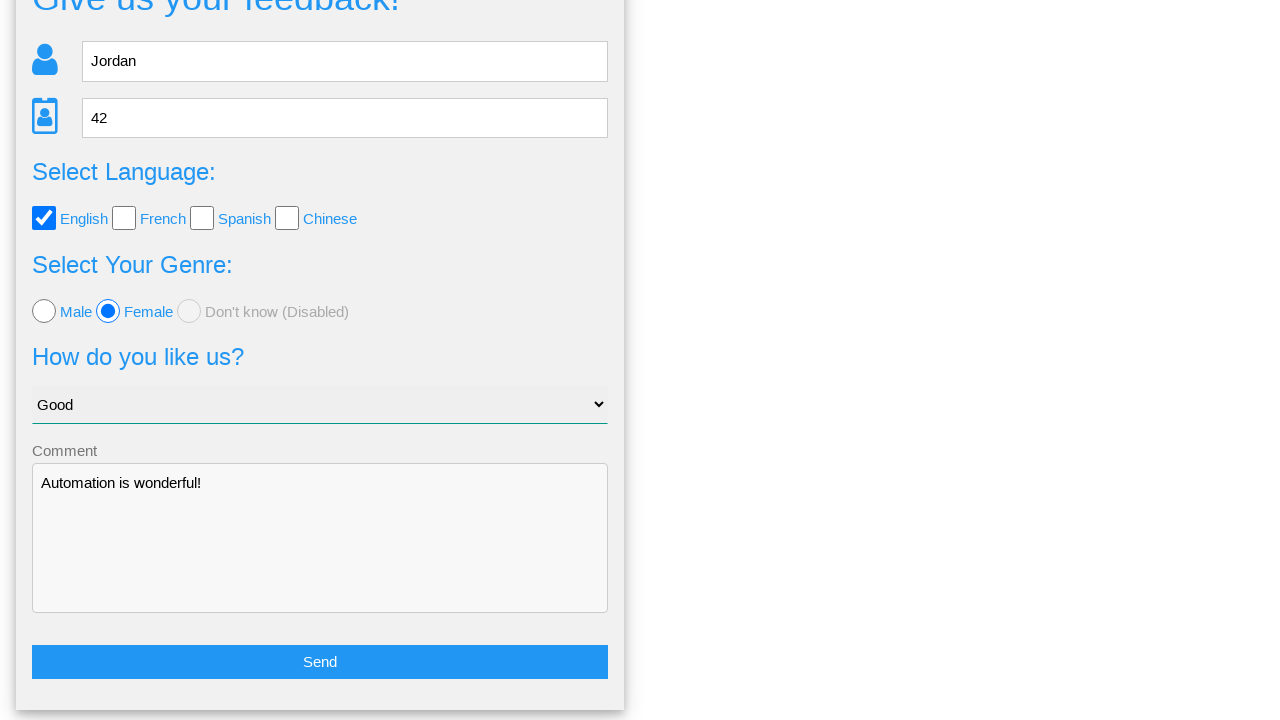

Verified female gender radio button is still selected
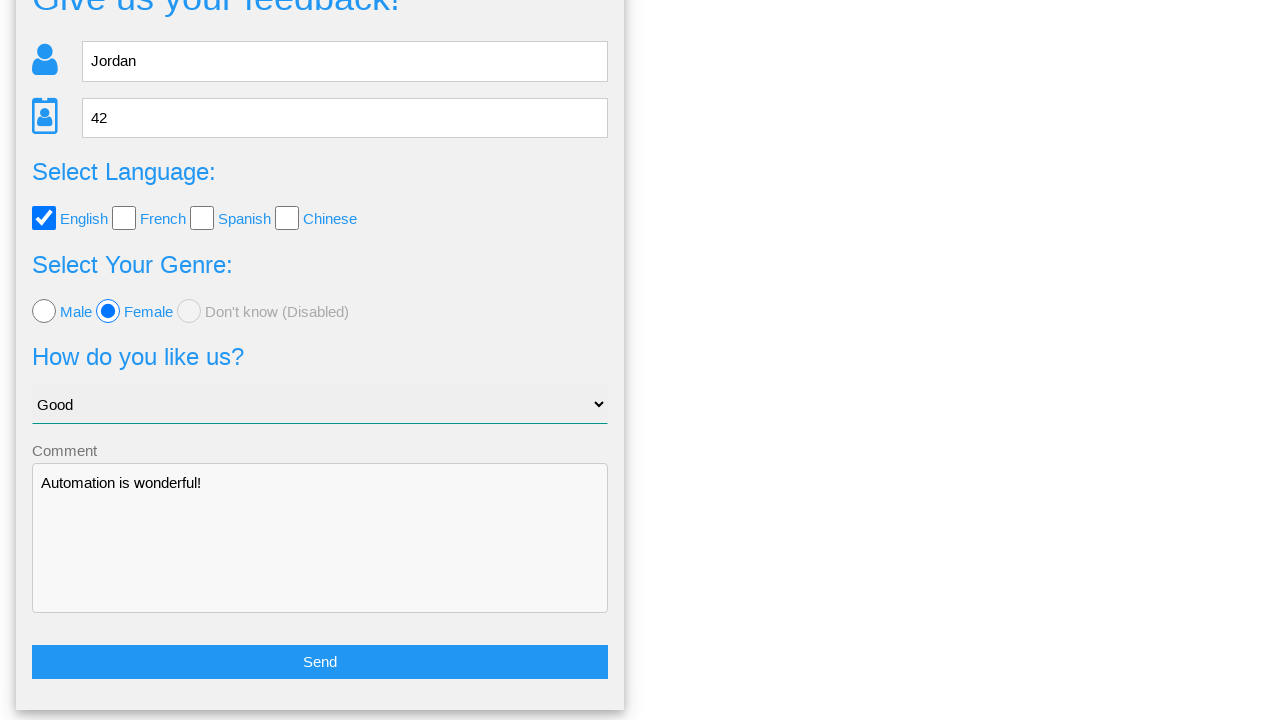

Verified comment field retained value 'Automation is wonderful!'
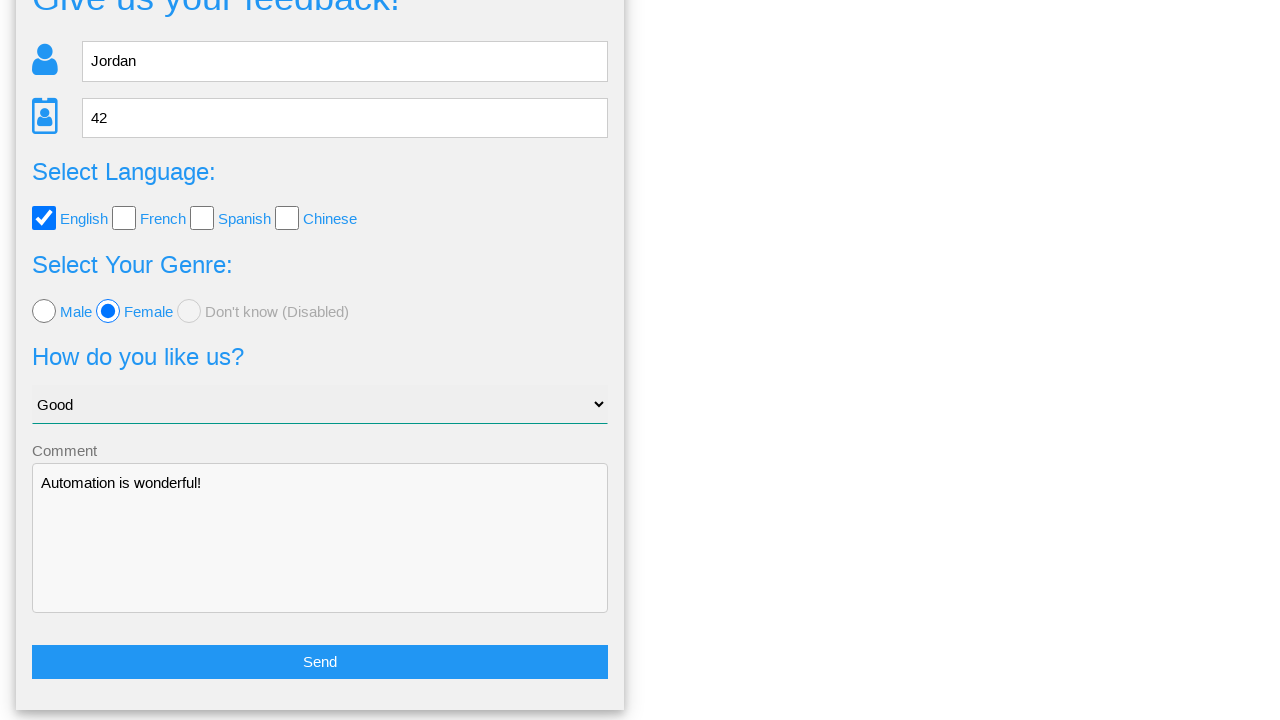

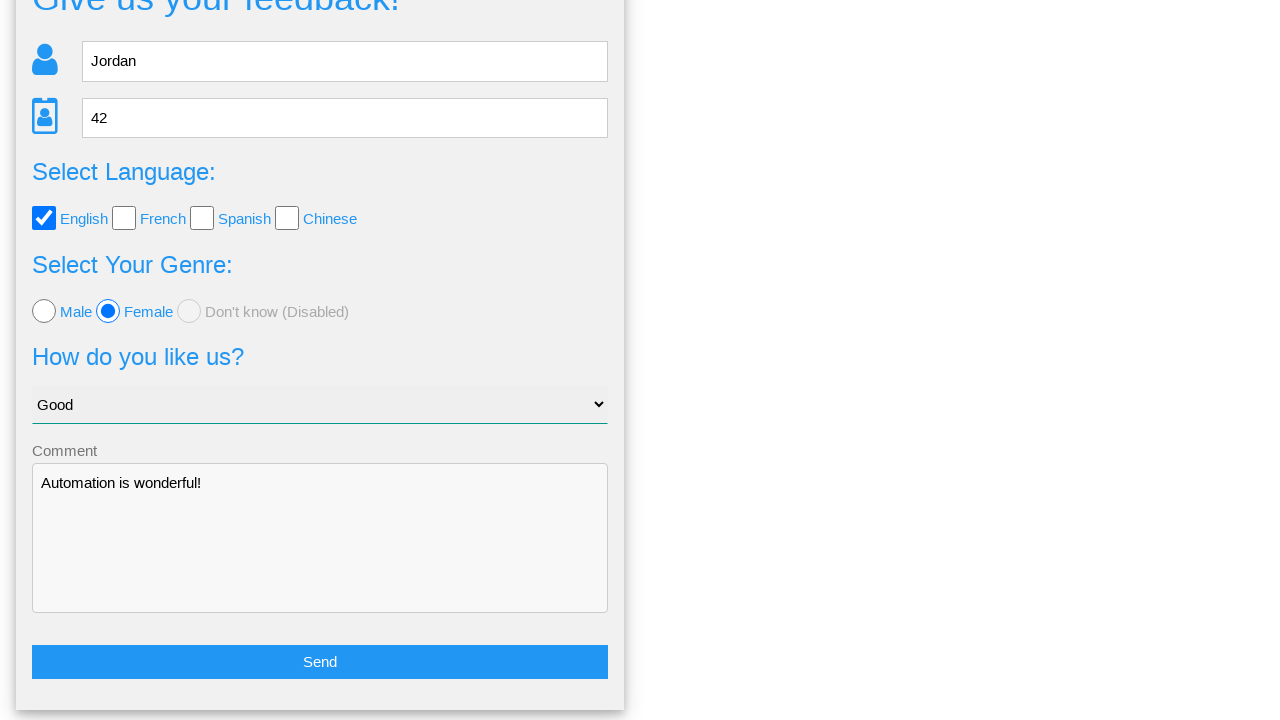